Navigates to the EA App homepage and verifies that there are more than 2 anchor/link elements on the page

Starting URL: http://eaapp.somee.com

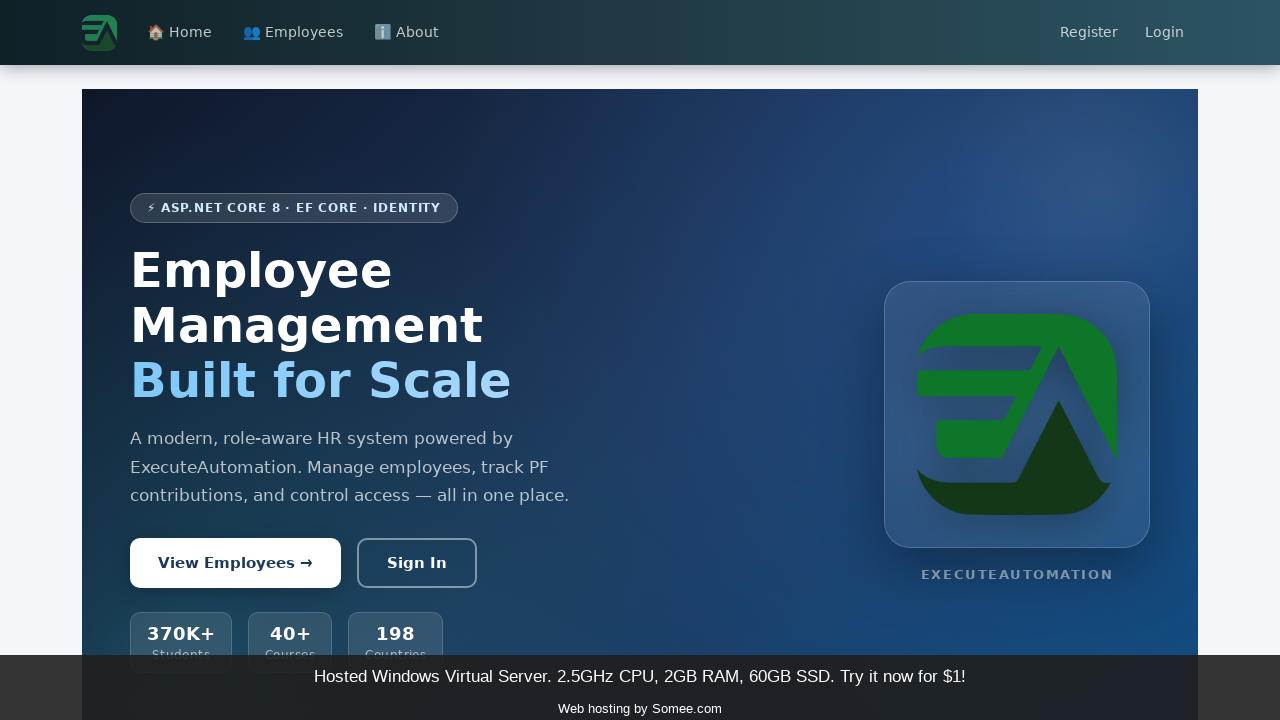

Navigated to EA App homepage at http://eaapp.somee.com
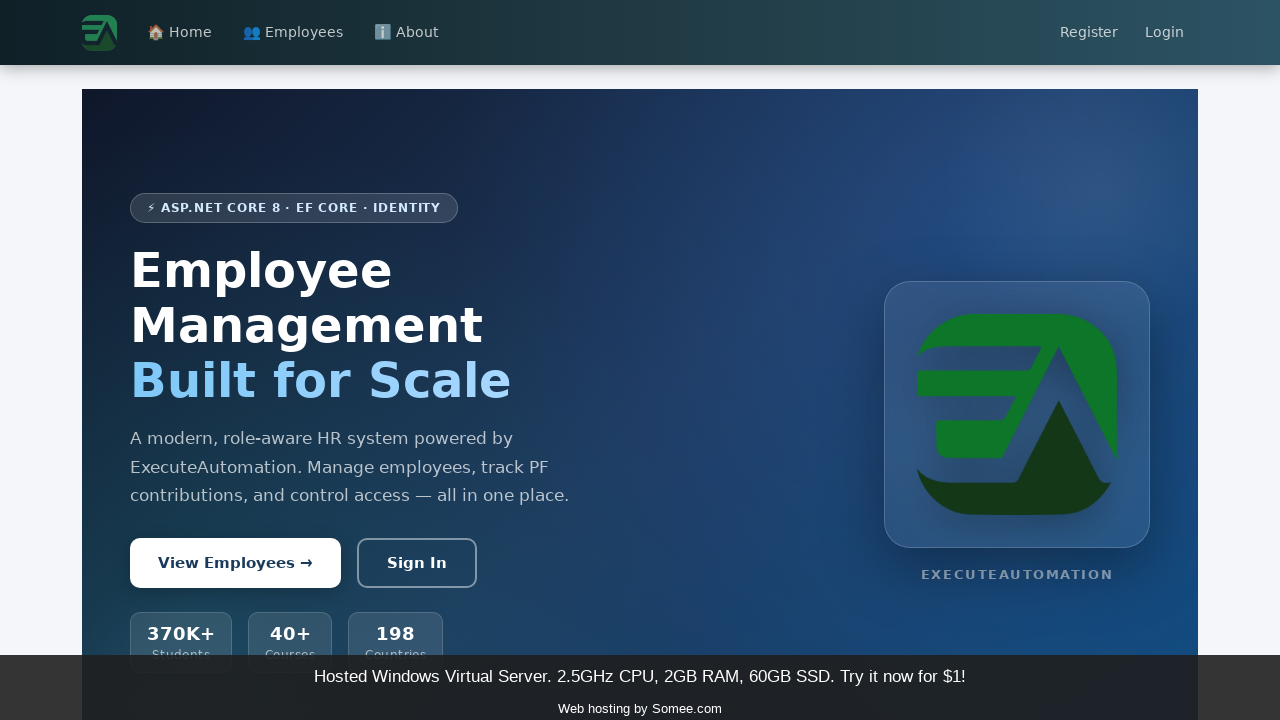

Retrieved all anchor/link elements from the page
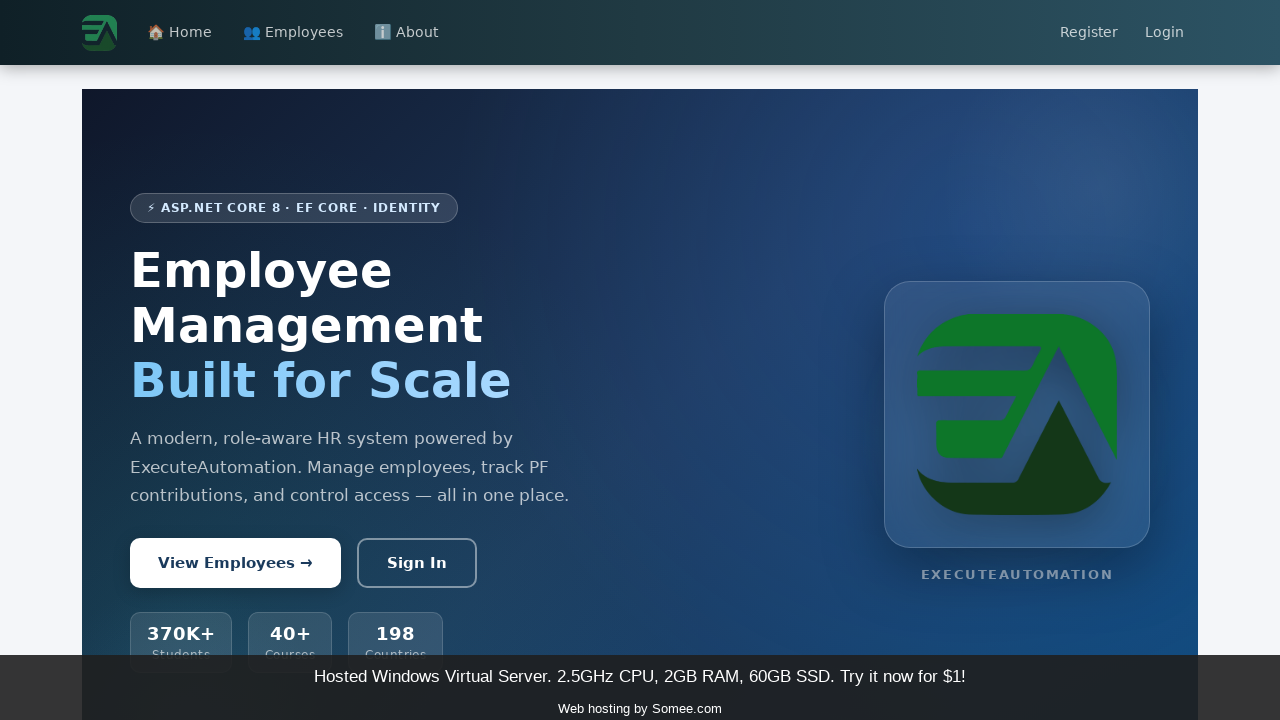

Verified that page contains 22 anchor elements, which is more than 2
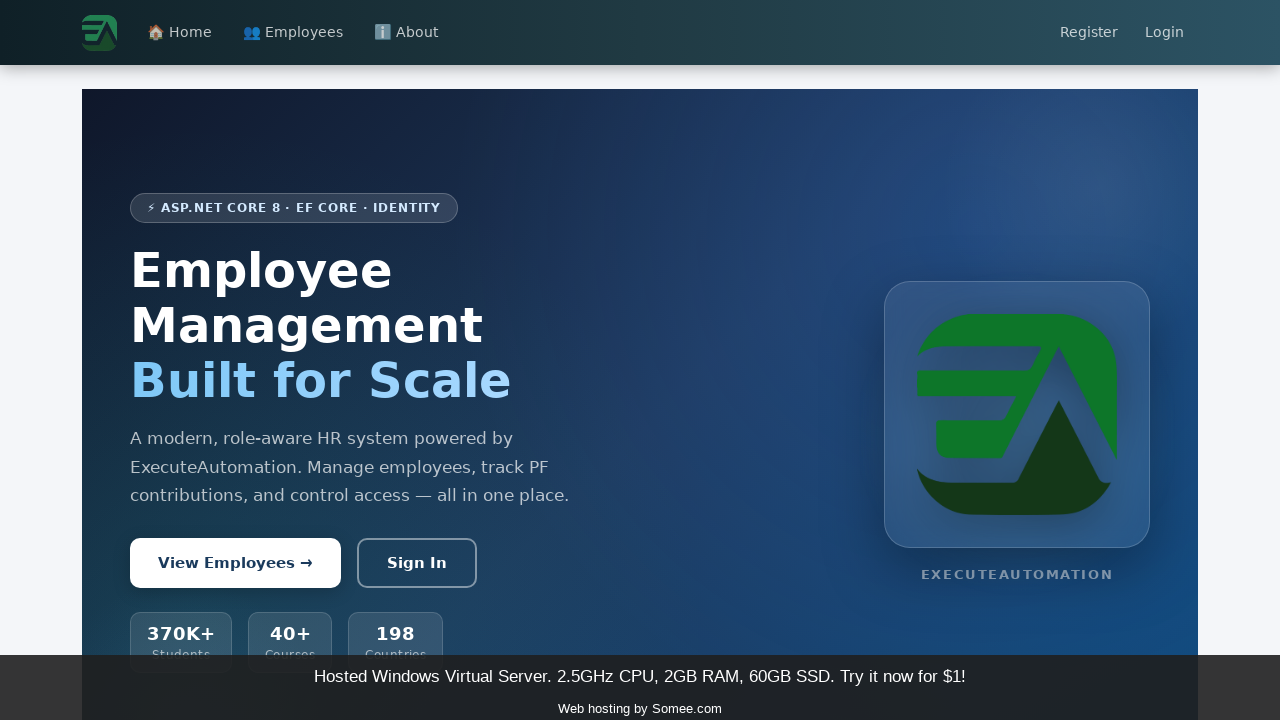

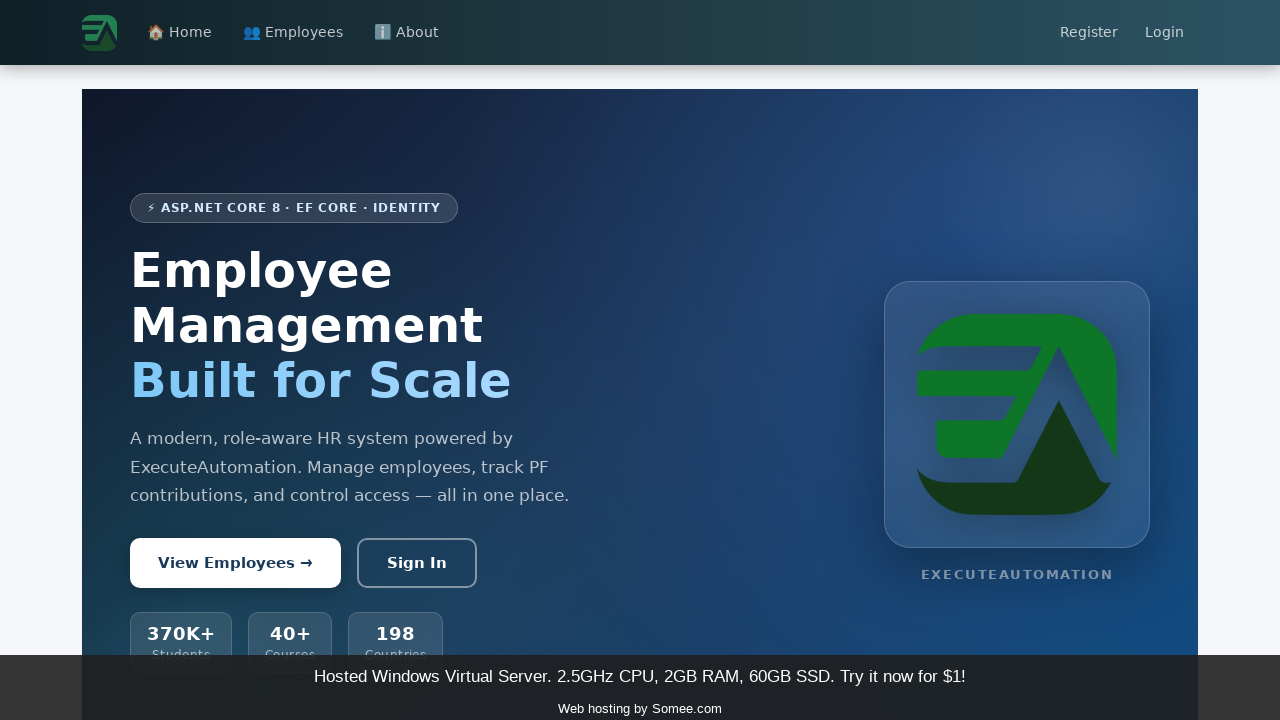